Tests form input field by entering an email address and verifying the field's attributes

Starting URL: https://naveenautomationlabs.com/opencart/index.php?route=account/login

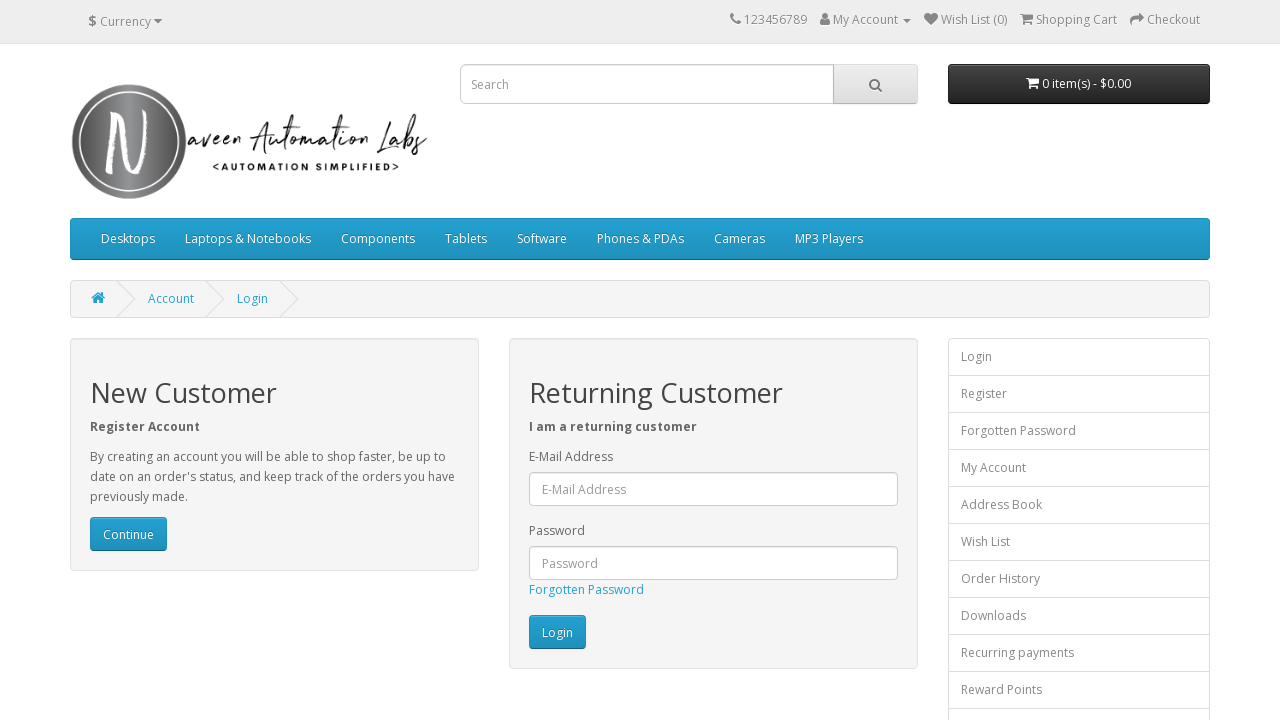

Filled email input field with 'testuser2024@example.com' on #input-email
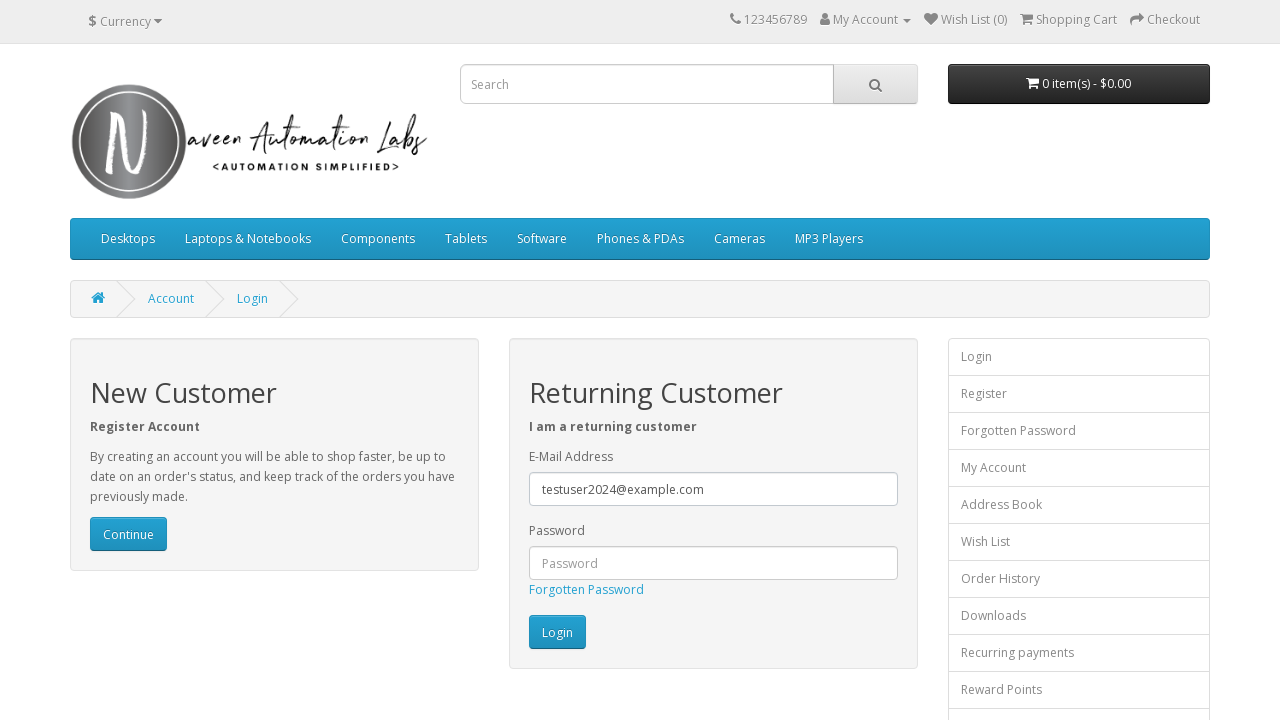

Verified email input field exists
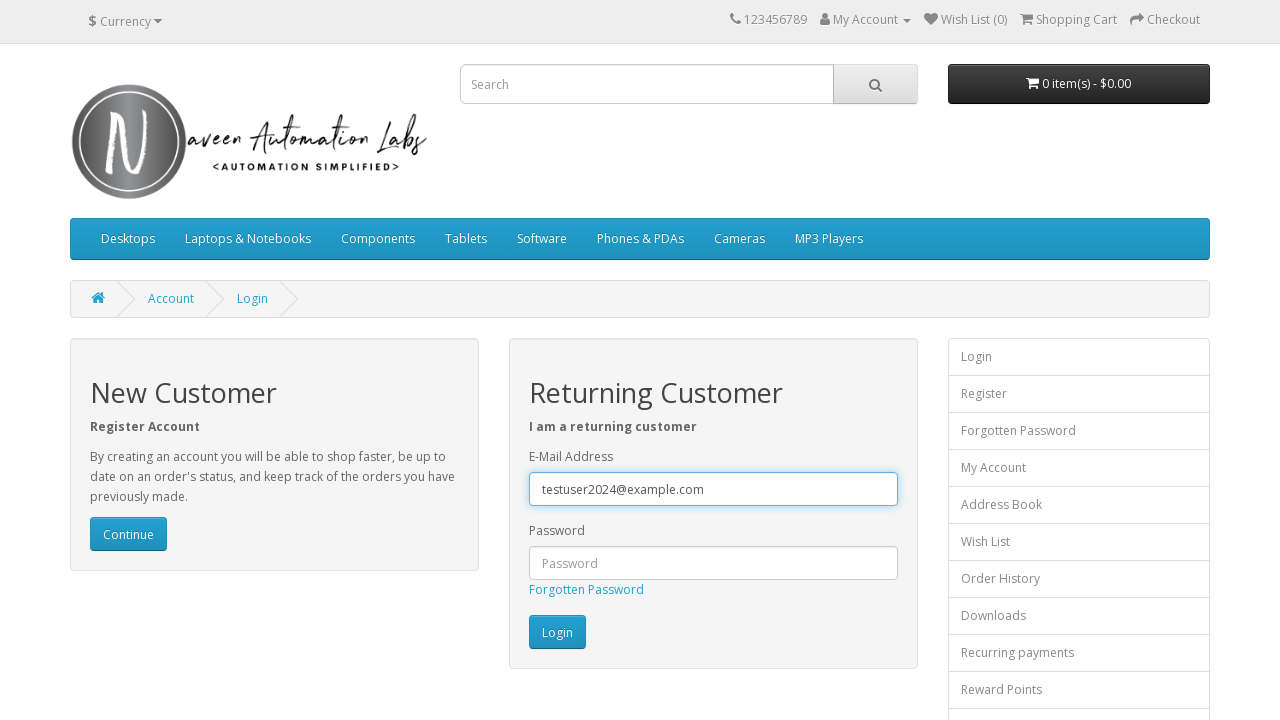

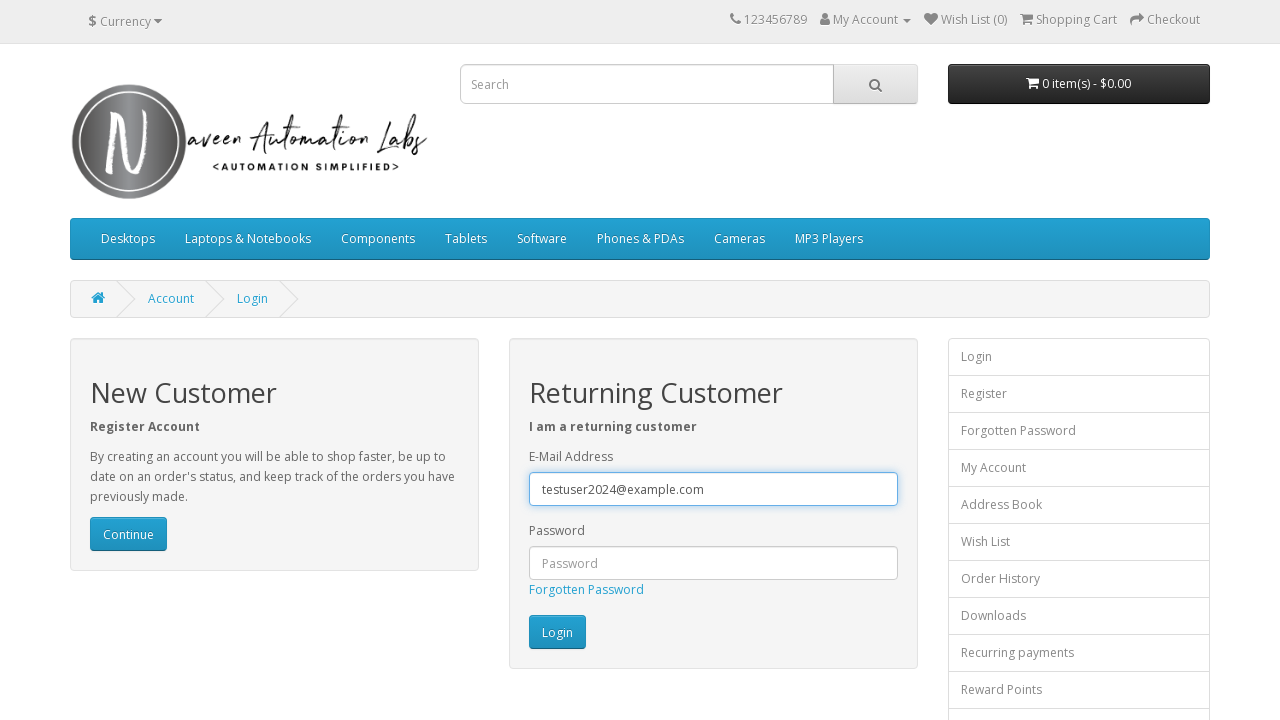